Navigates to MakeMyTrip website and captures a screenshot of the homepage

Starting URL: https://www.makemytrip.com/

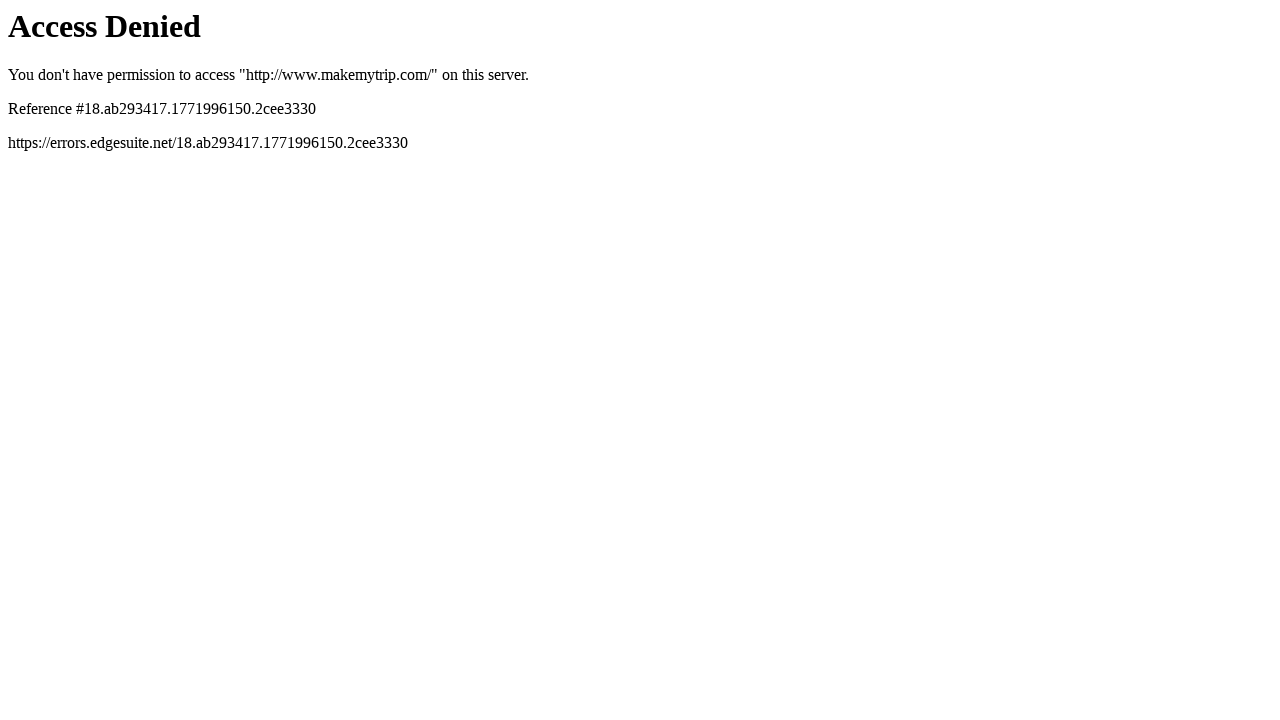

Navigated to MakeMyTrip homepage
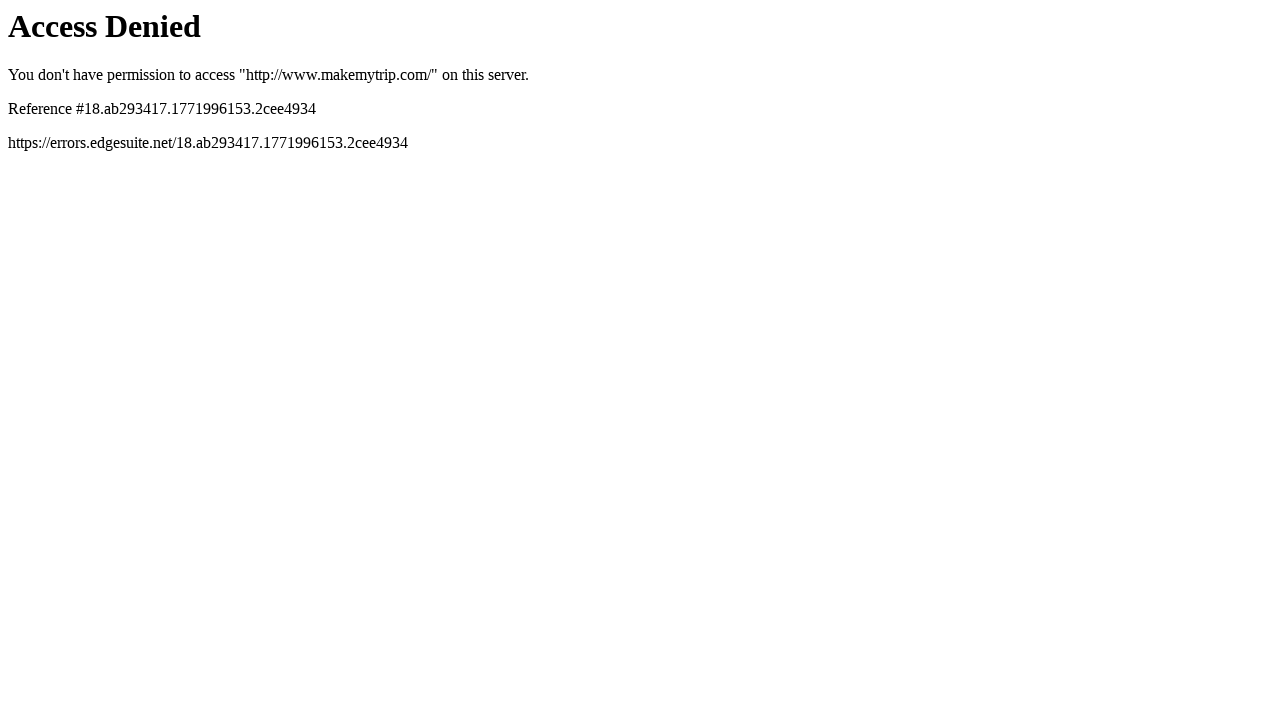

Waited for page to fully load (networkidle)
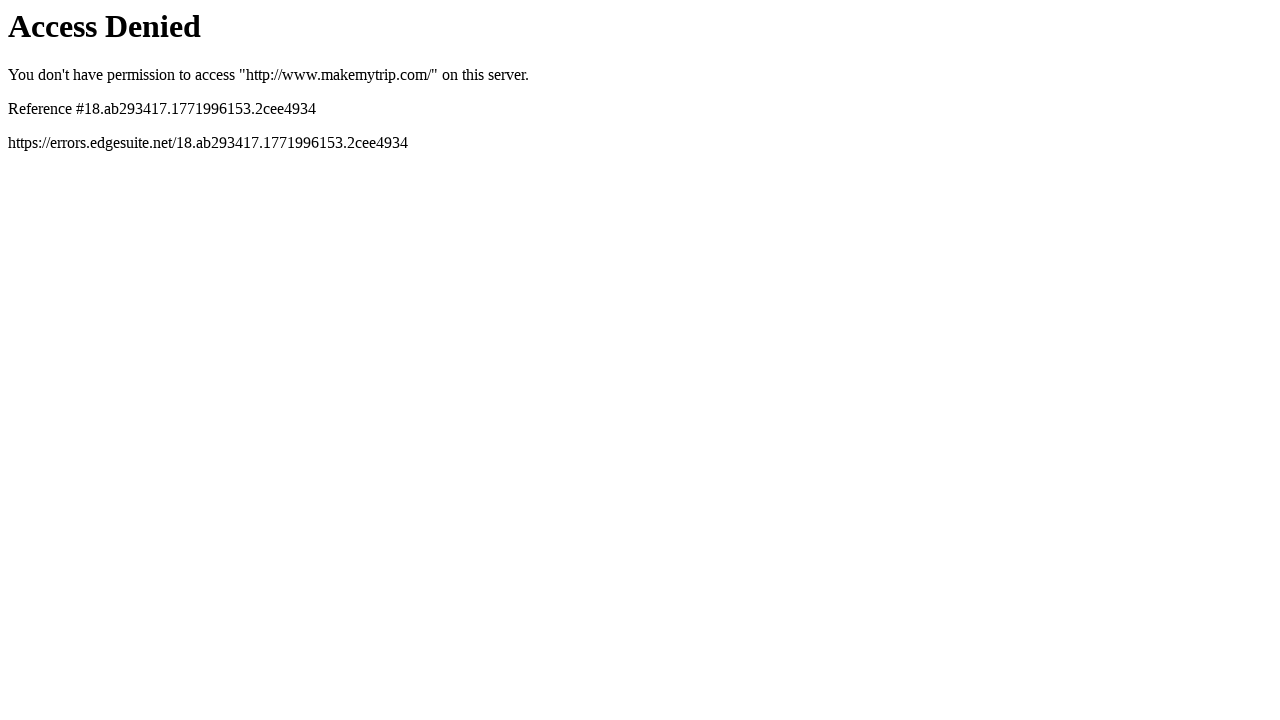

Captured screenshot of MakeMyTrip homepage
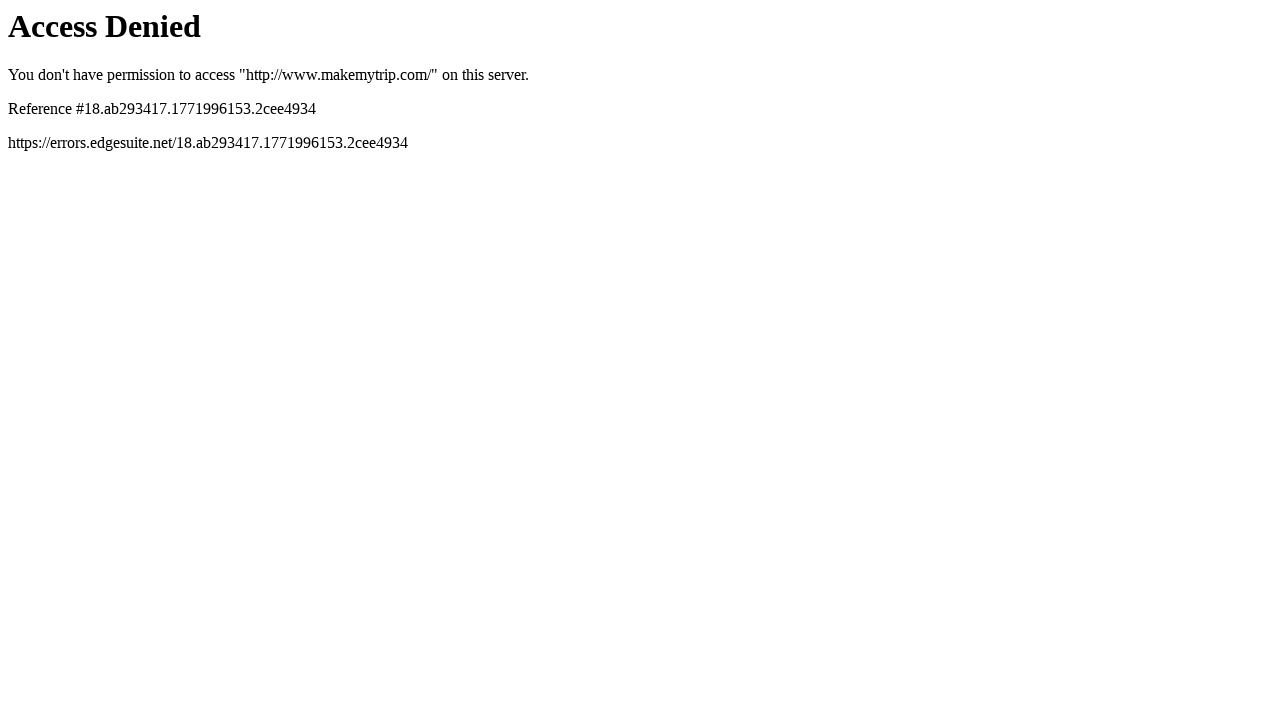

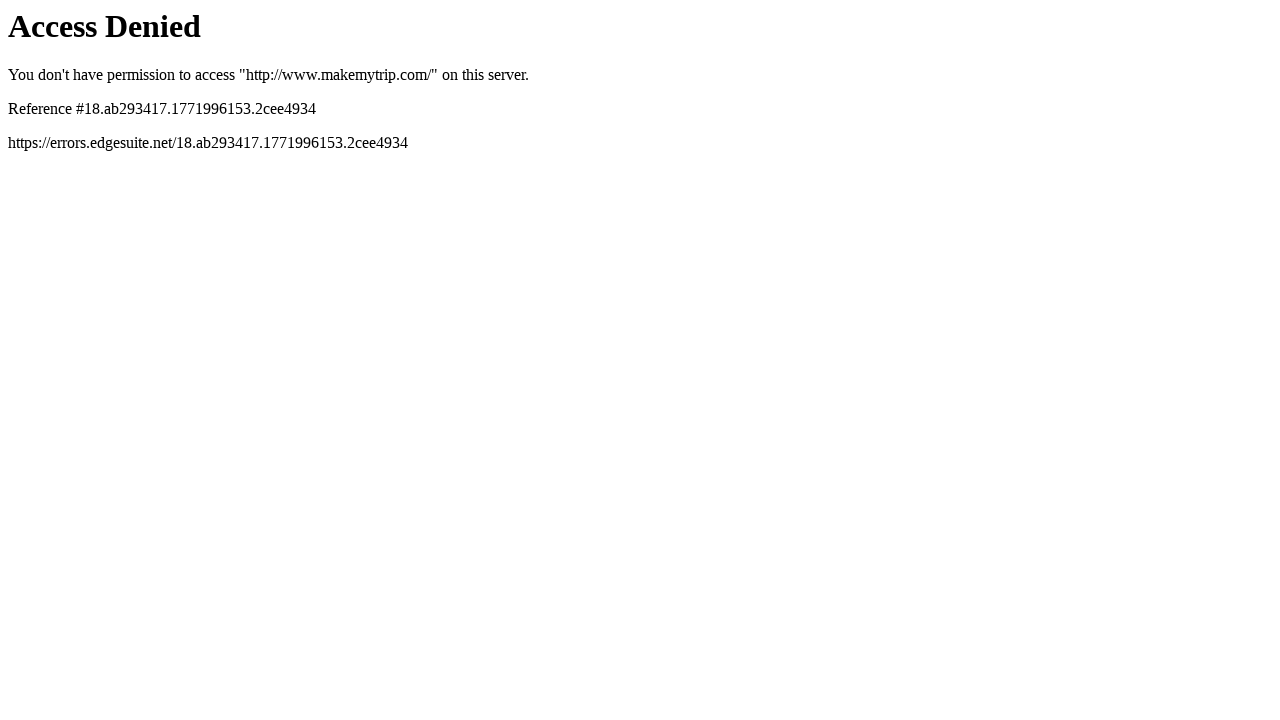